Tests triangle identifier with sides 7, 3, 3 which should return "Not a Triangle" error

Starting URL: https://testpages.eviltester.com/styled/apps/triangle/triangle001.html

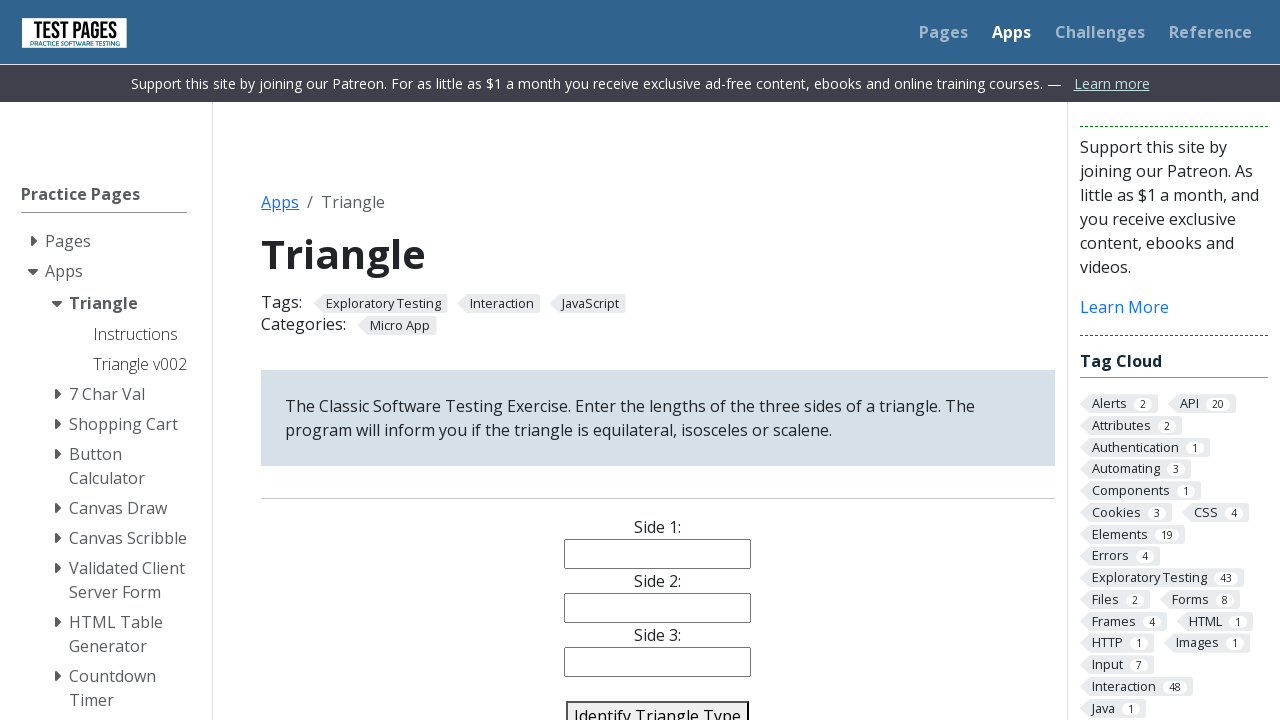

Filled side1 input with value '7' on input[name='side1']
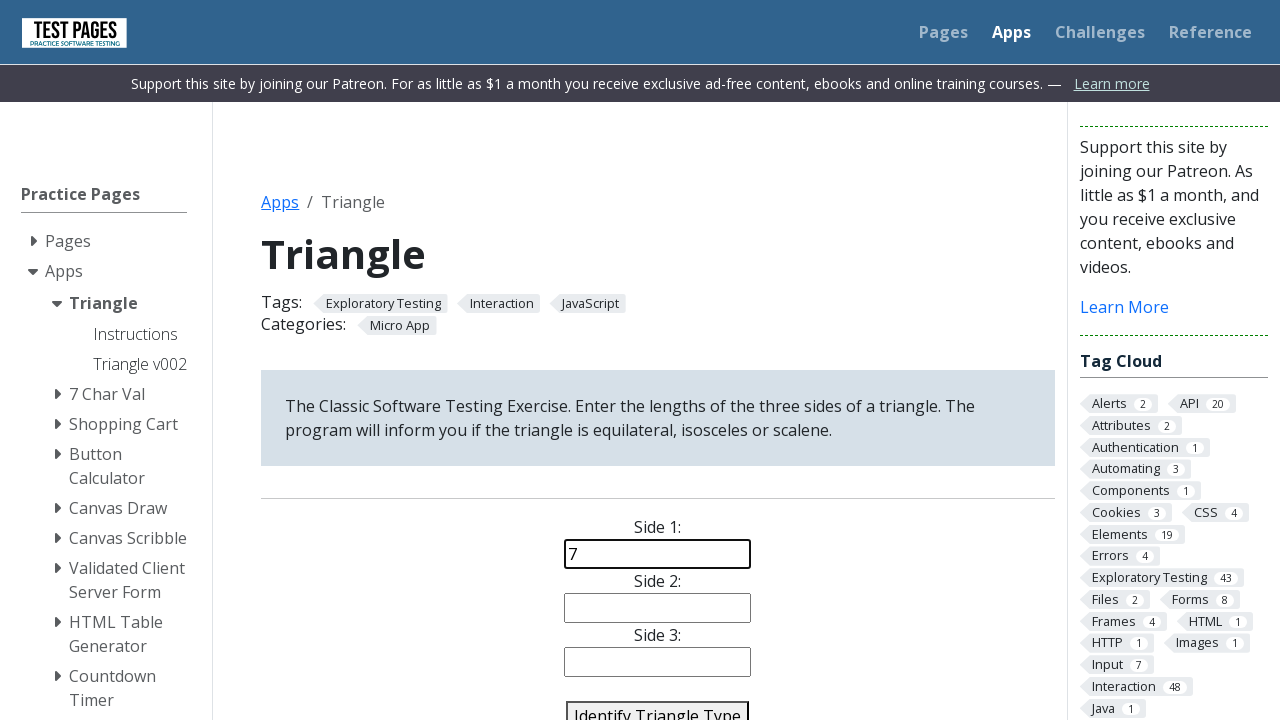

Filled side2 input with value '3' on input[name='side2']
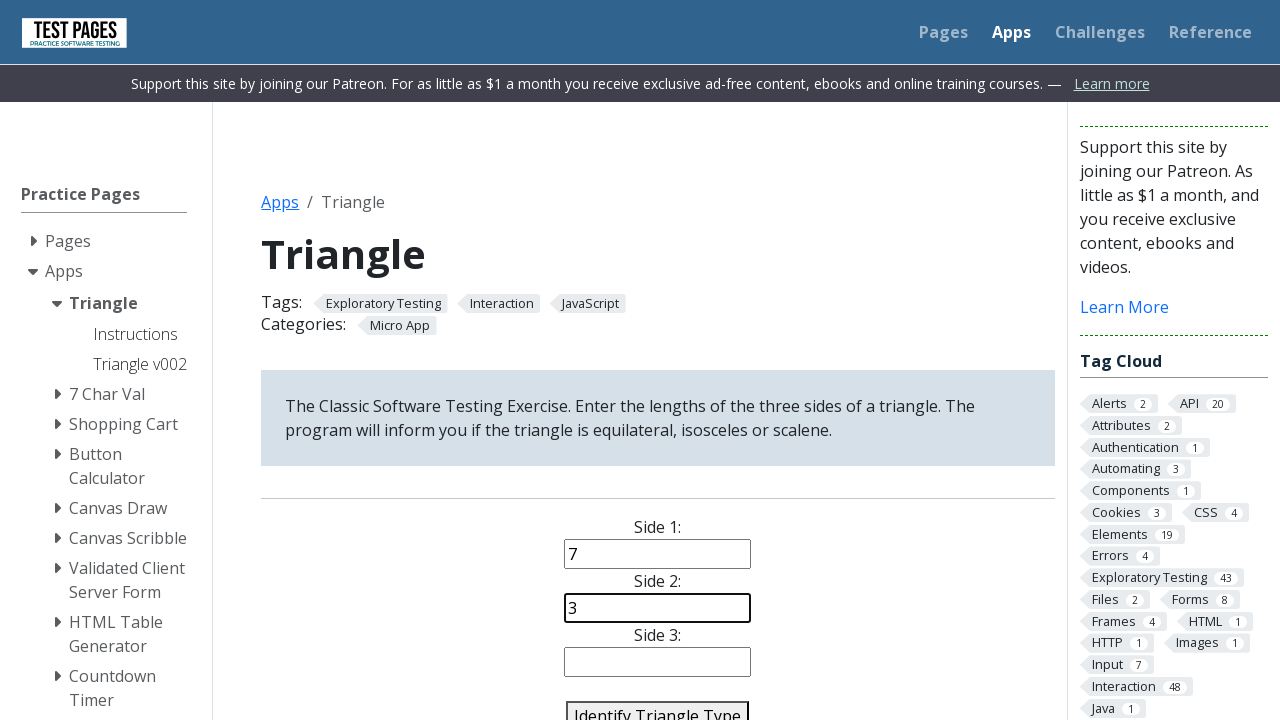

Filled side3 input with value '3' on input[name='side3']
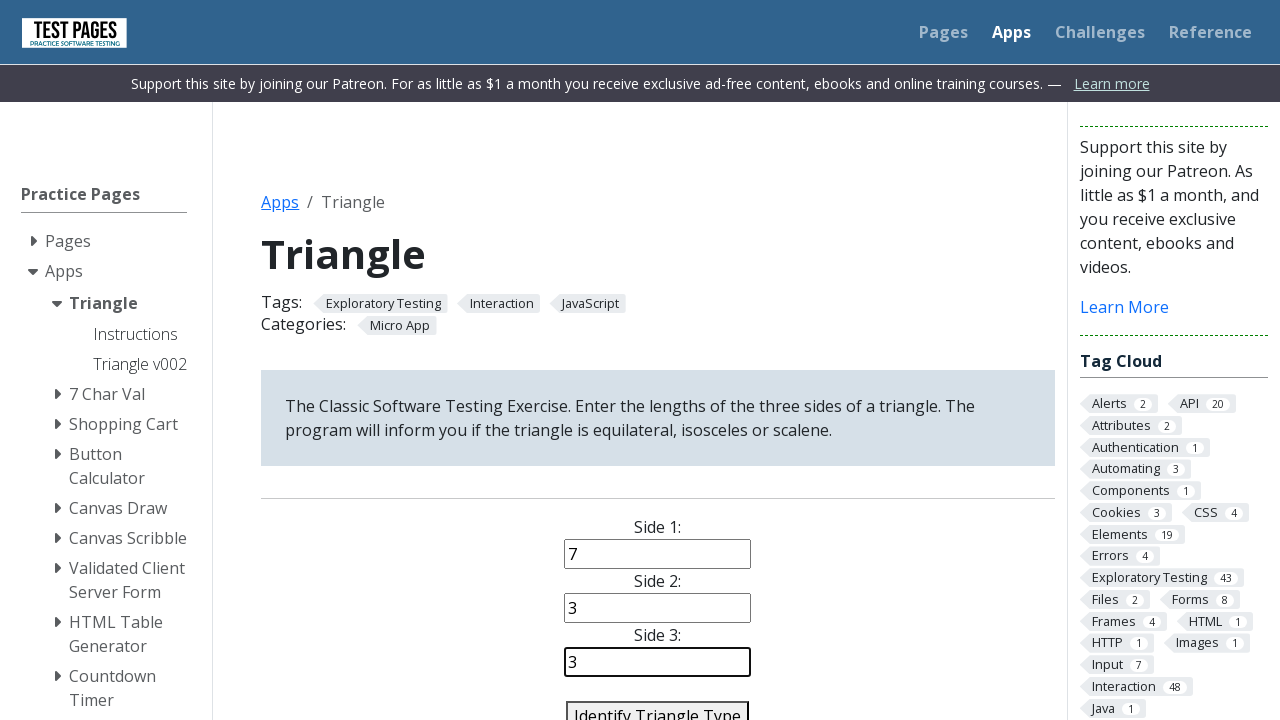

Clicked identify triangle button to validate sides 7, 3, 3 at (658, 705) on #identify-triangle-action
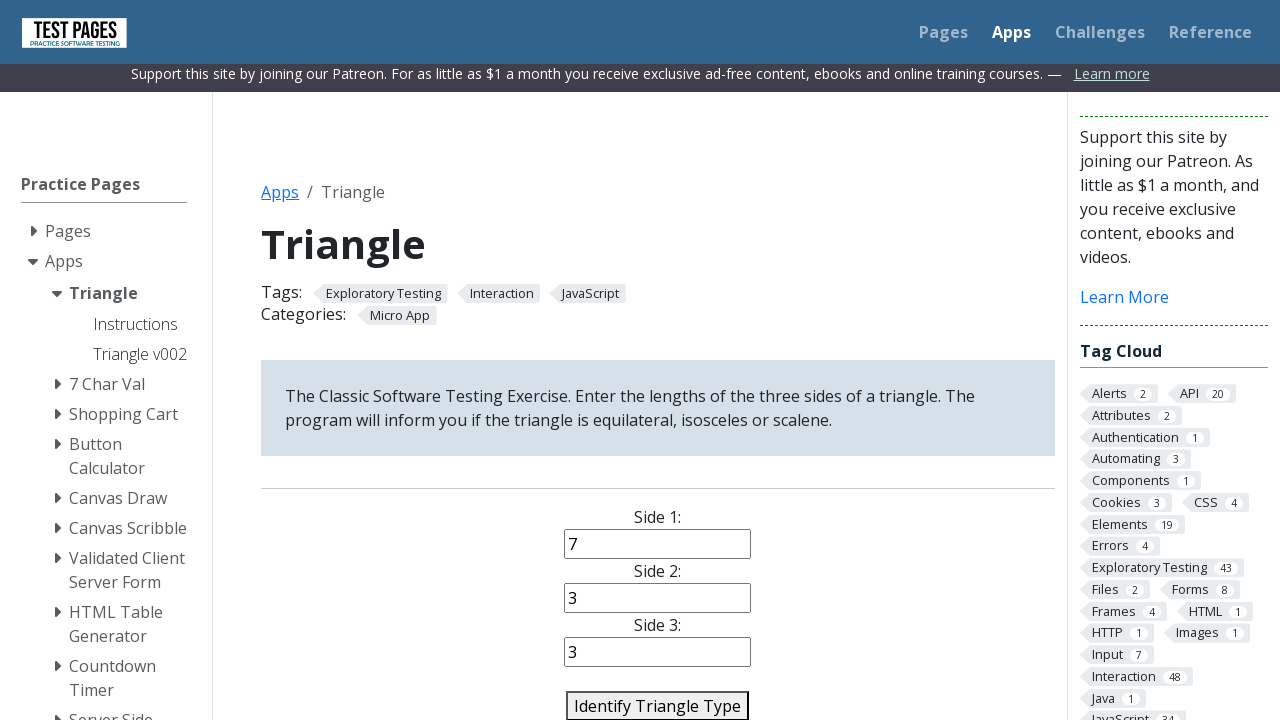

Triangle result element appeared, displaying 'Not a Triangle' error
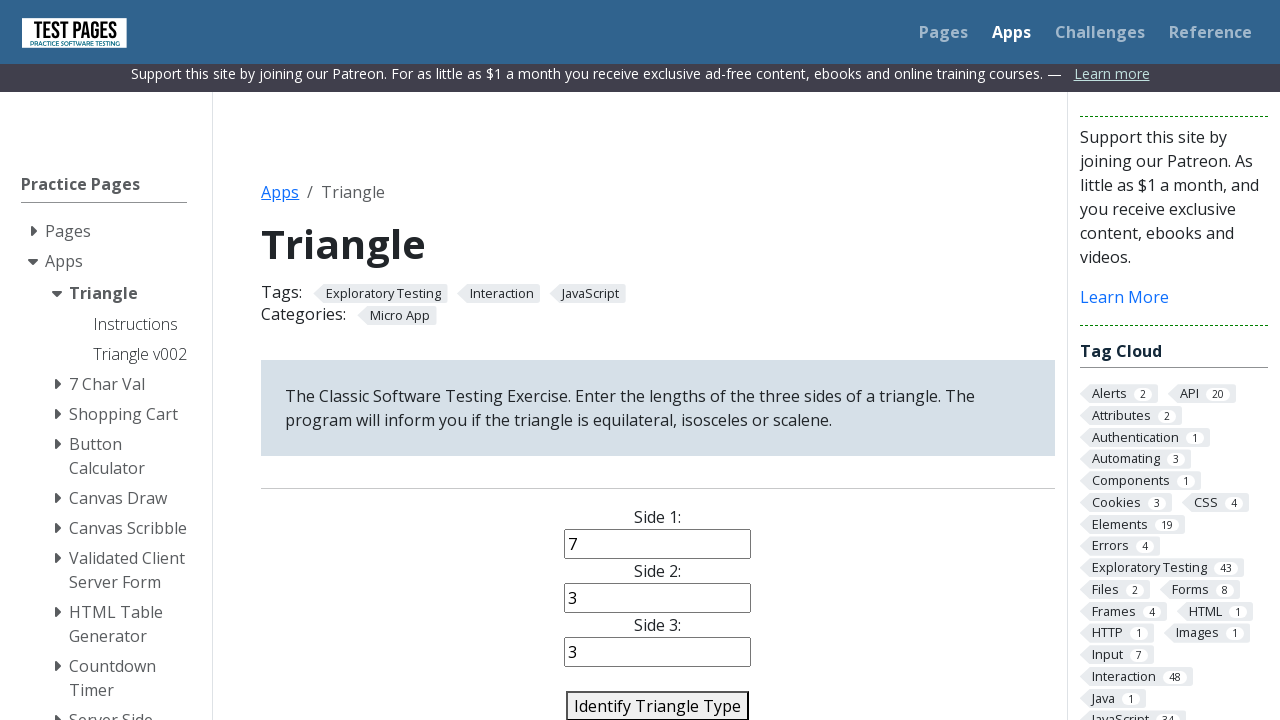

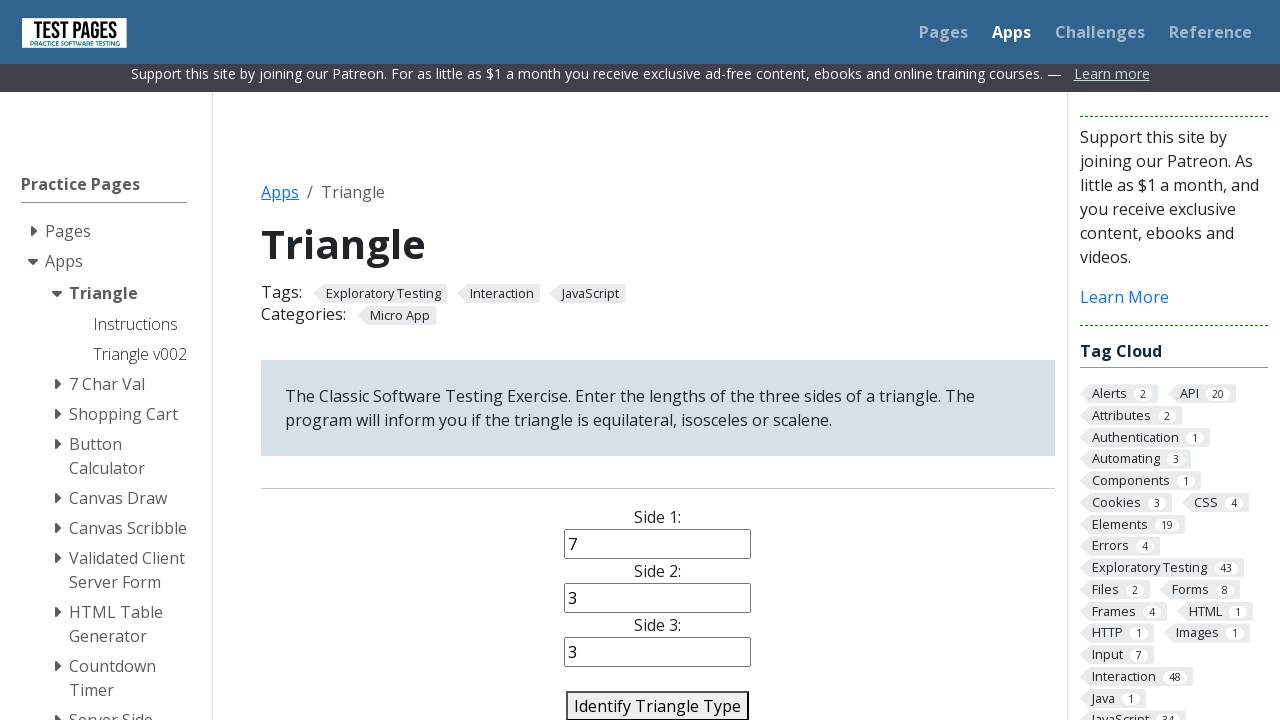